Tests pagination functionality on an offers page by clicking through pages until finding a product containing "Apple" in the table

Starting URL: https://rahulshettyacademy.com/seleniumPractise/#/offers

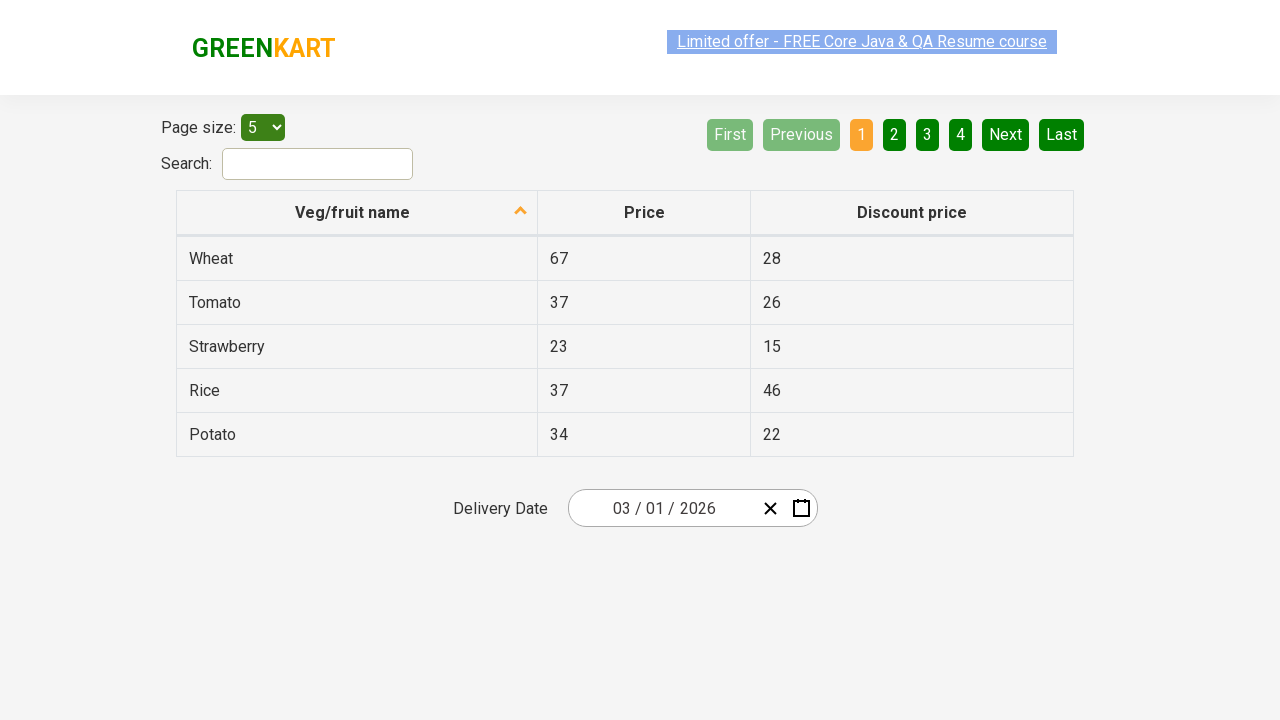

Table loaded - waited for first column cells selector
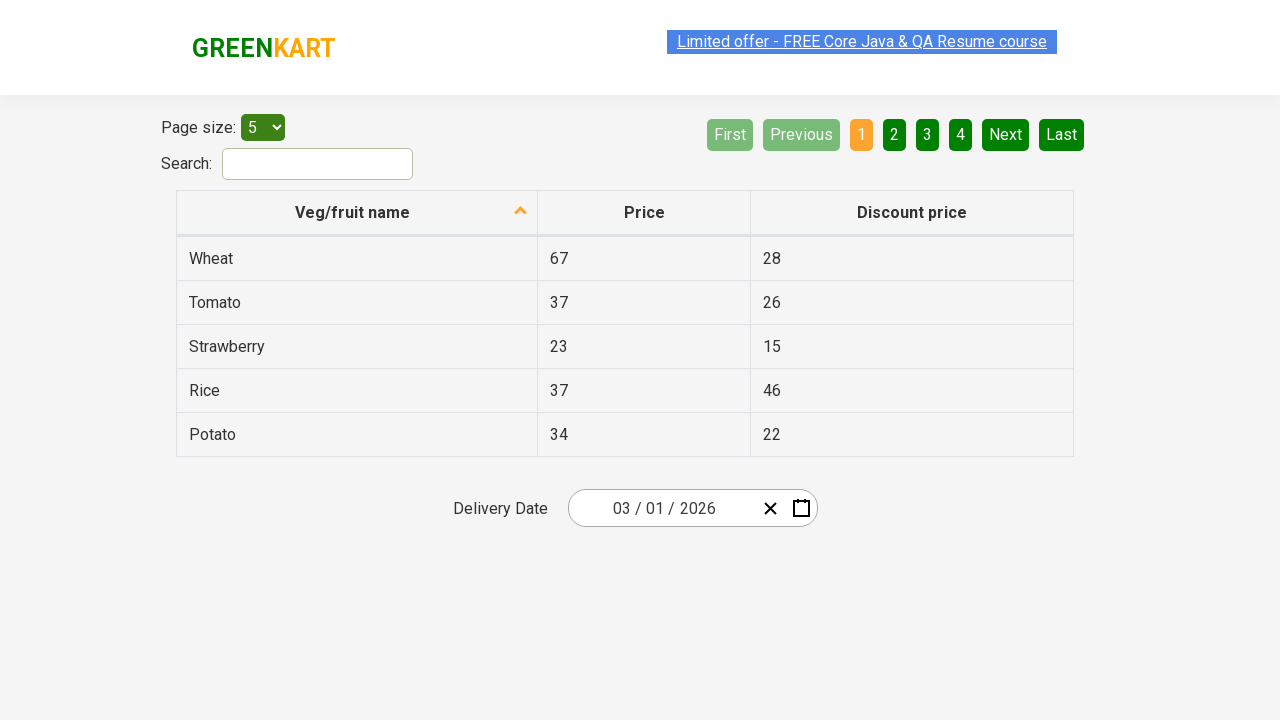

Retrieved all first column cells from table (pagination iteration 1)
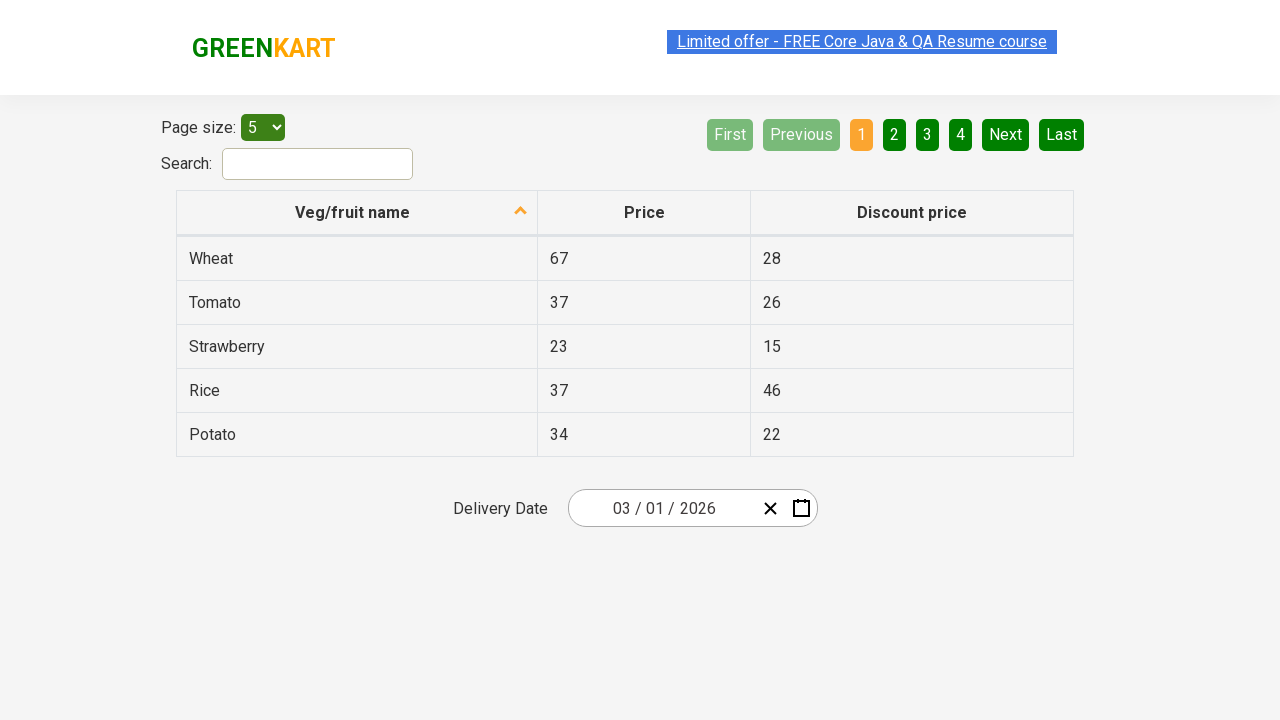

Clicked Next button to proceed to next page at (1006, 134) on xpath=//a[@aria-label='Next']
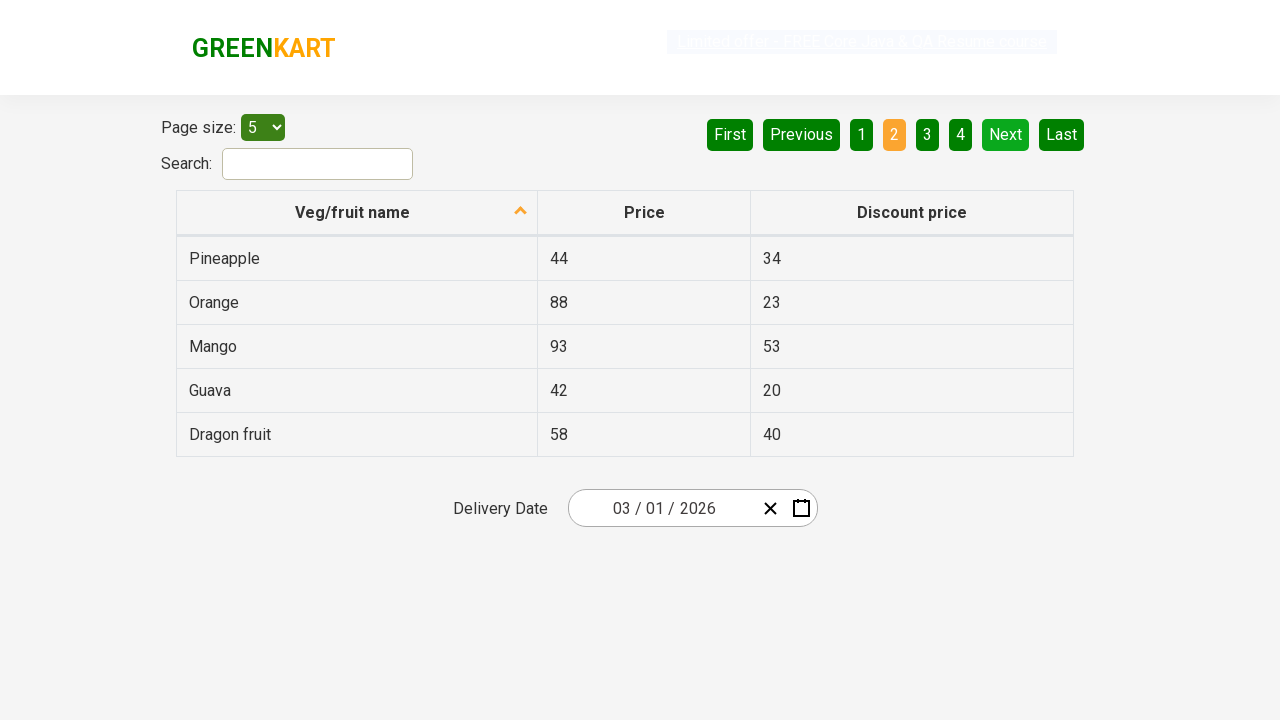

Waited 500ms for page update after pagination
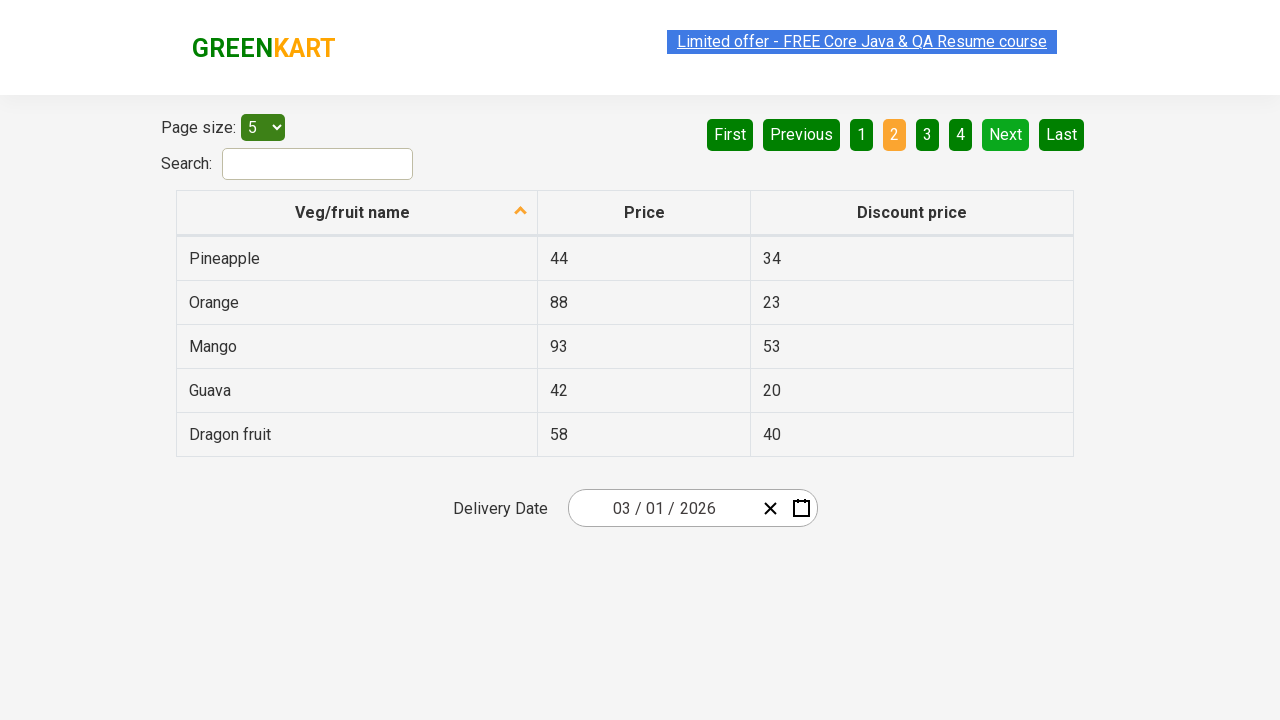

Retrieved all first column cells from table (pagination iteration 2)
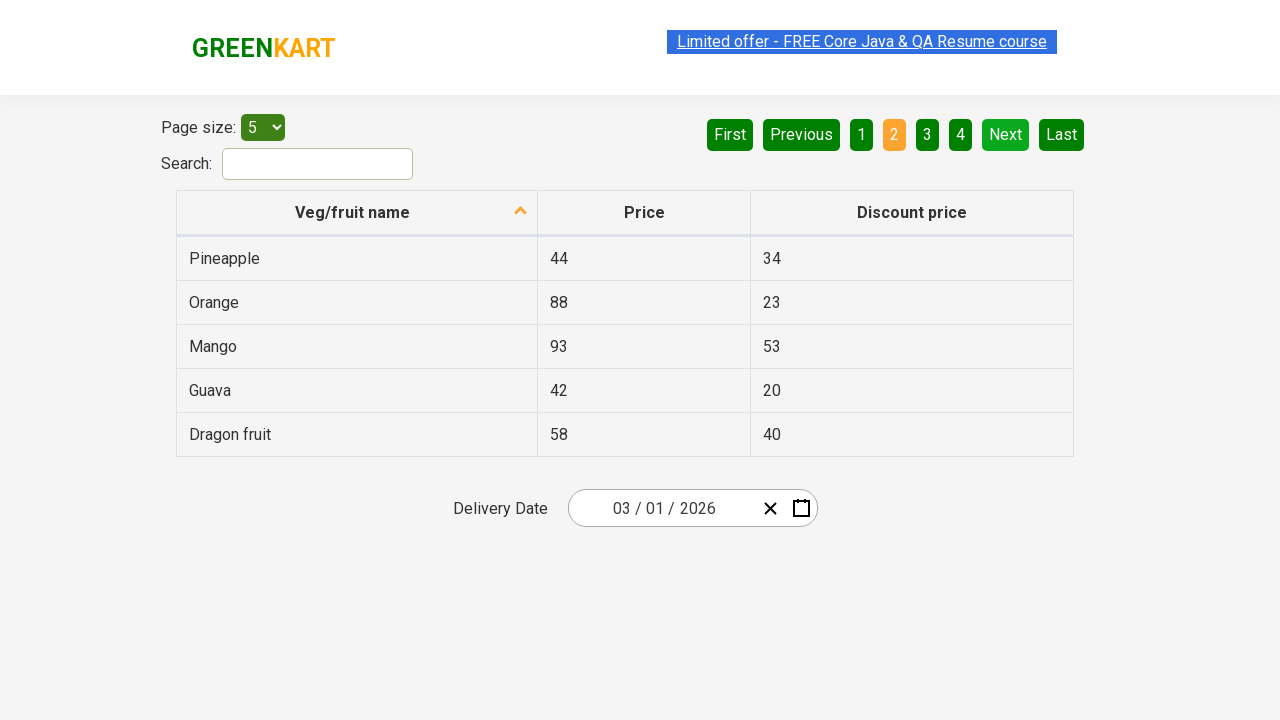

Clicked Next button to proceed to next page at (1006, 134) on xpath=//a[@aria-label='Next']
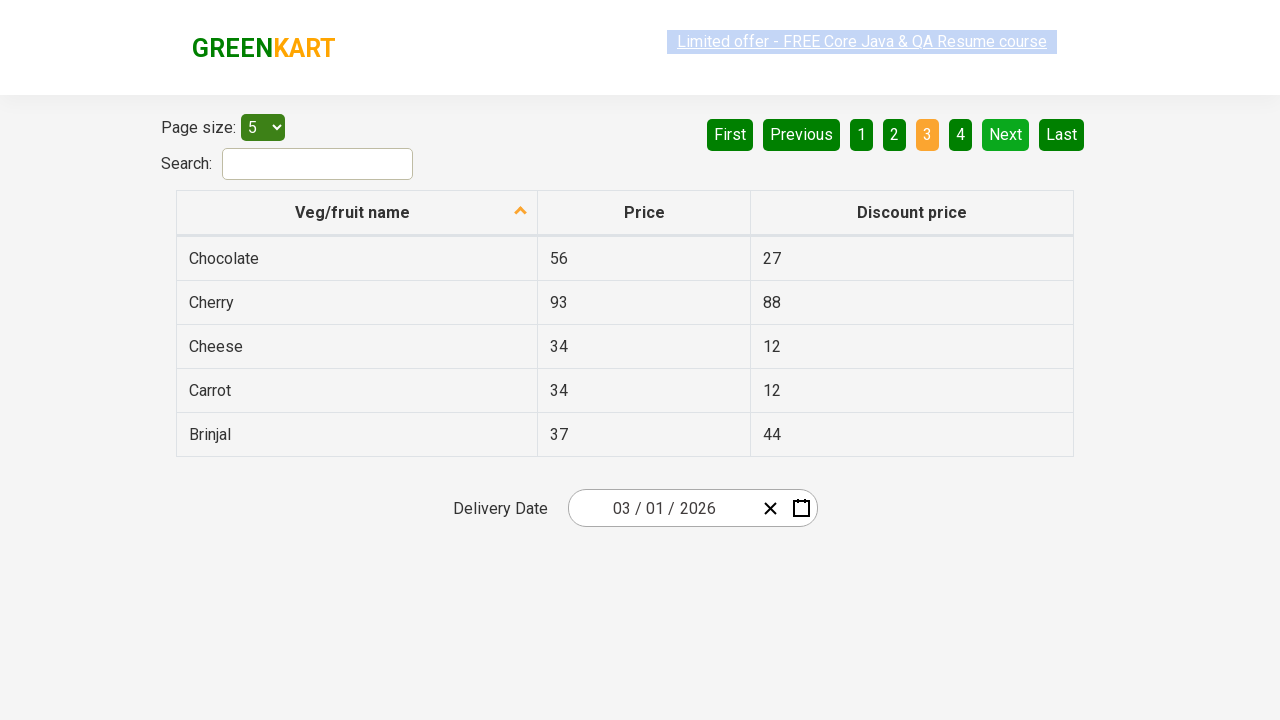

Waited 500ms for page update after pagination
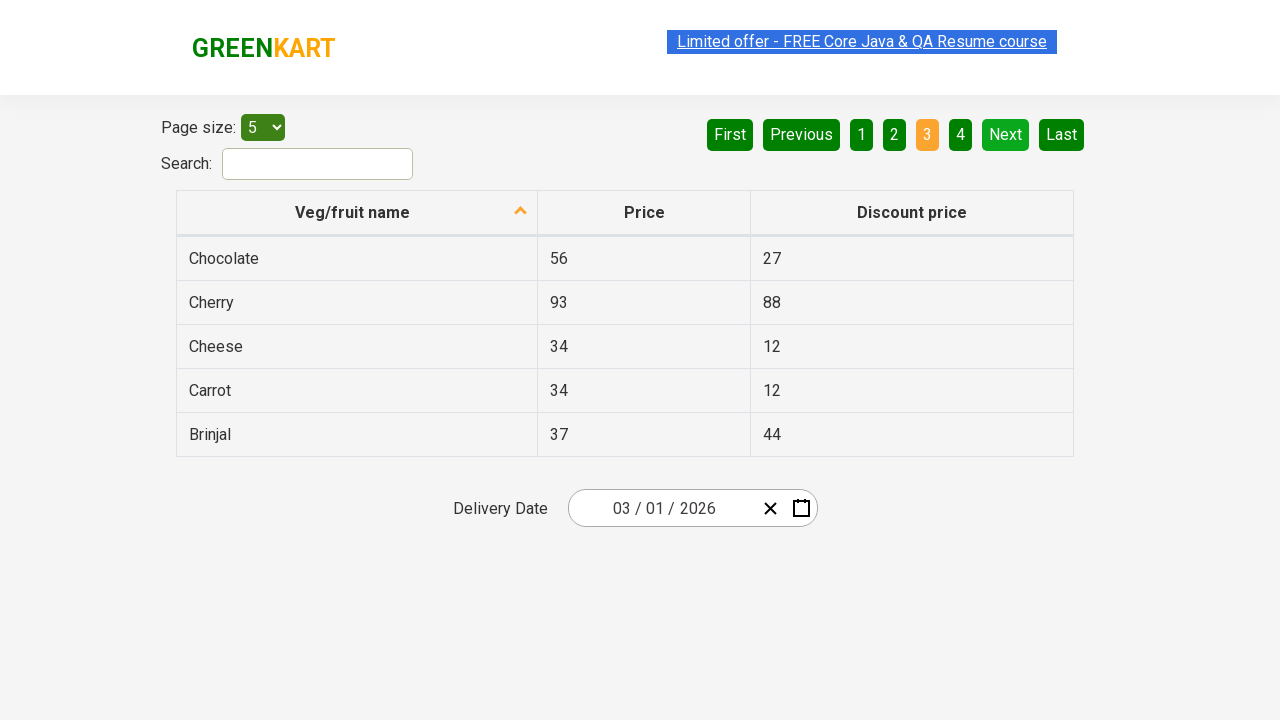

Retrieved all first column cells from table (pagination iteration 3)
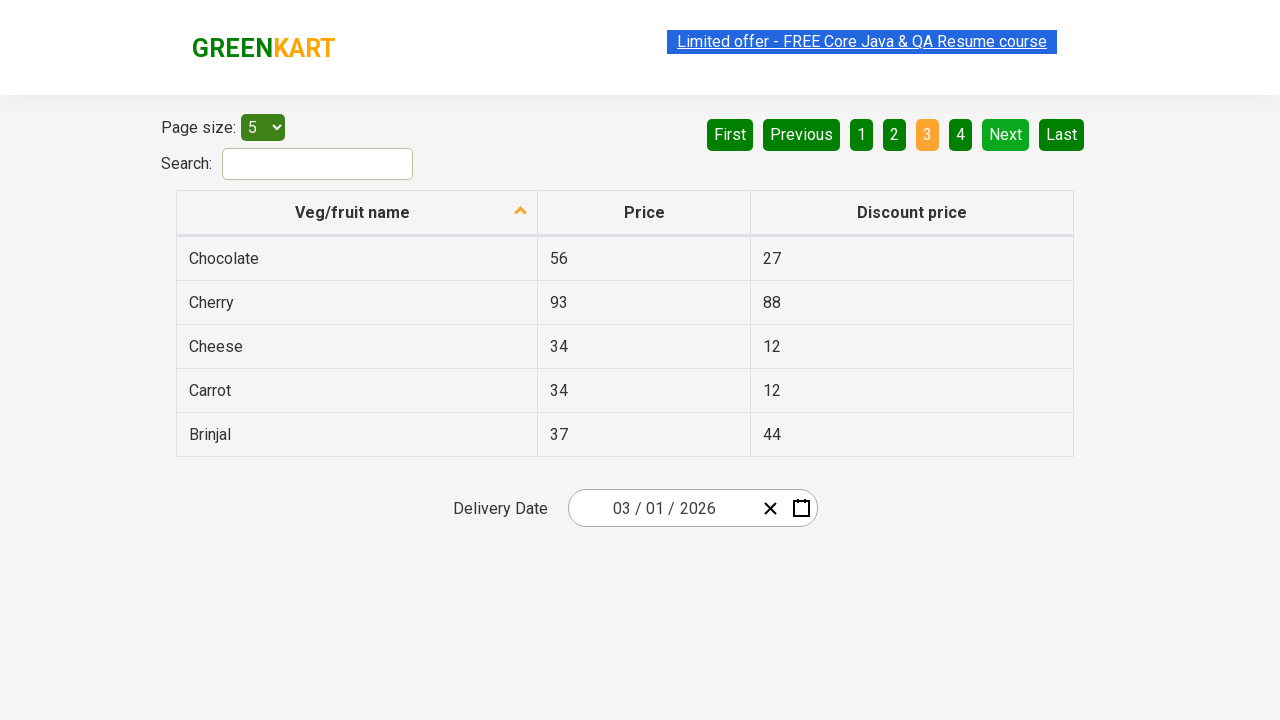

Clicked Next button to proceed to next page at (1006, 134) on xpath=//a[@aria-label='Next']
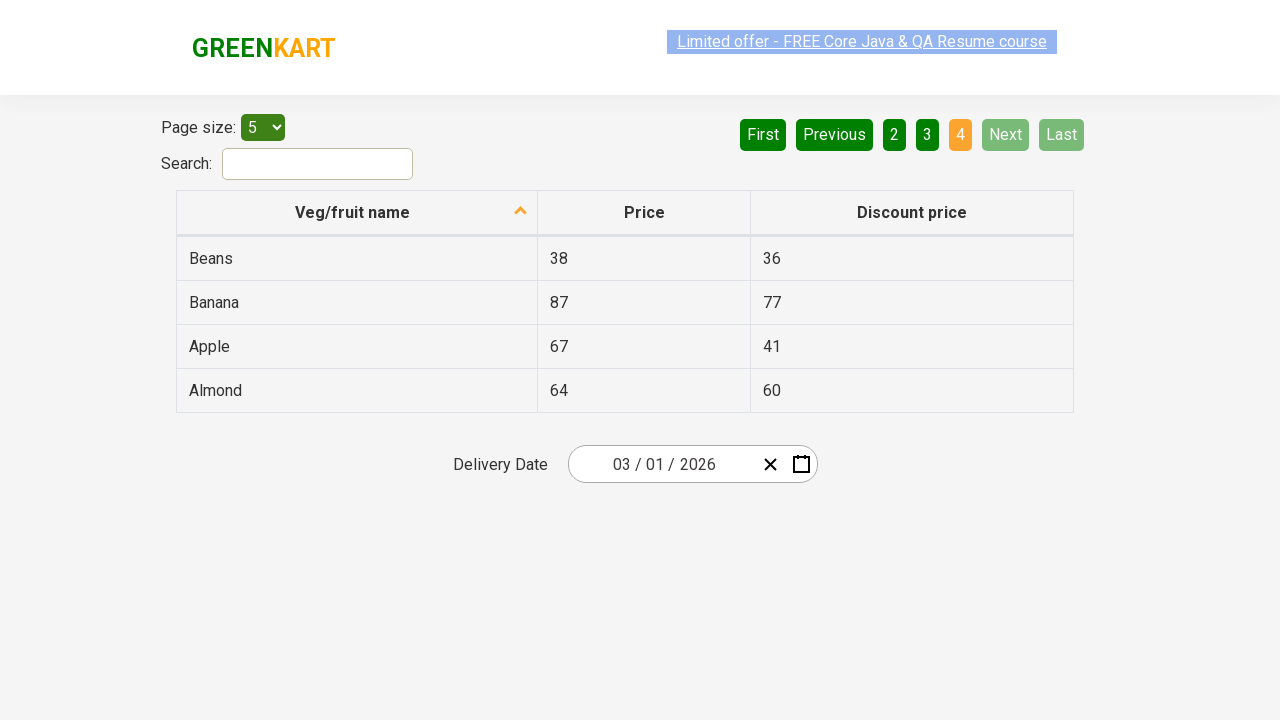

Waited 500ms for page update after pagination
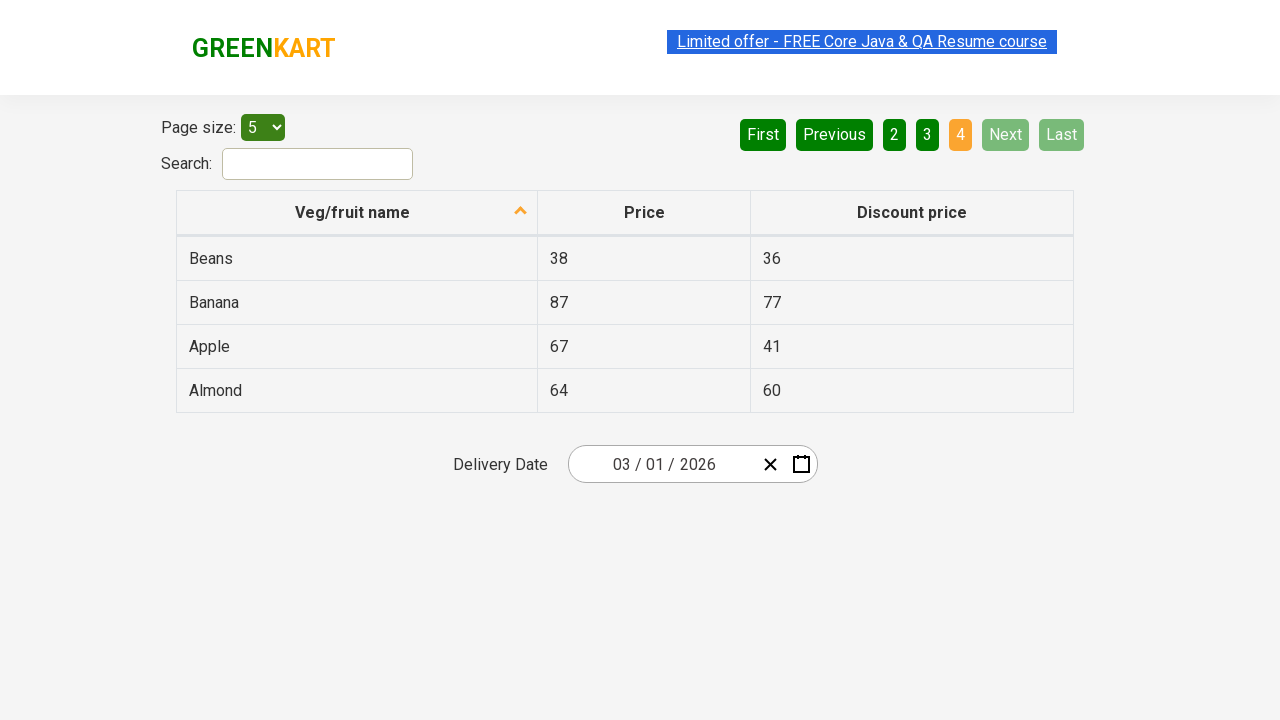

Retrieved all first column cells from table (pagination iteration 4)
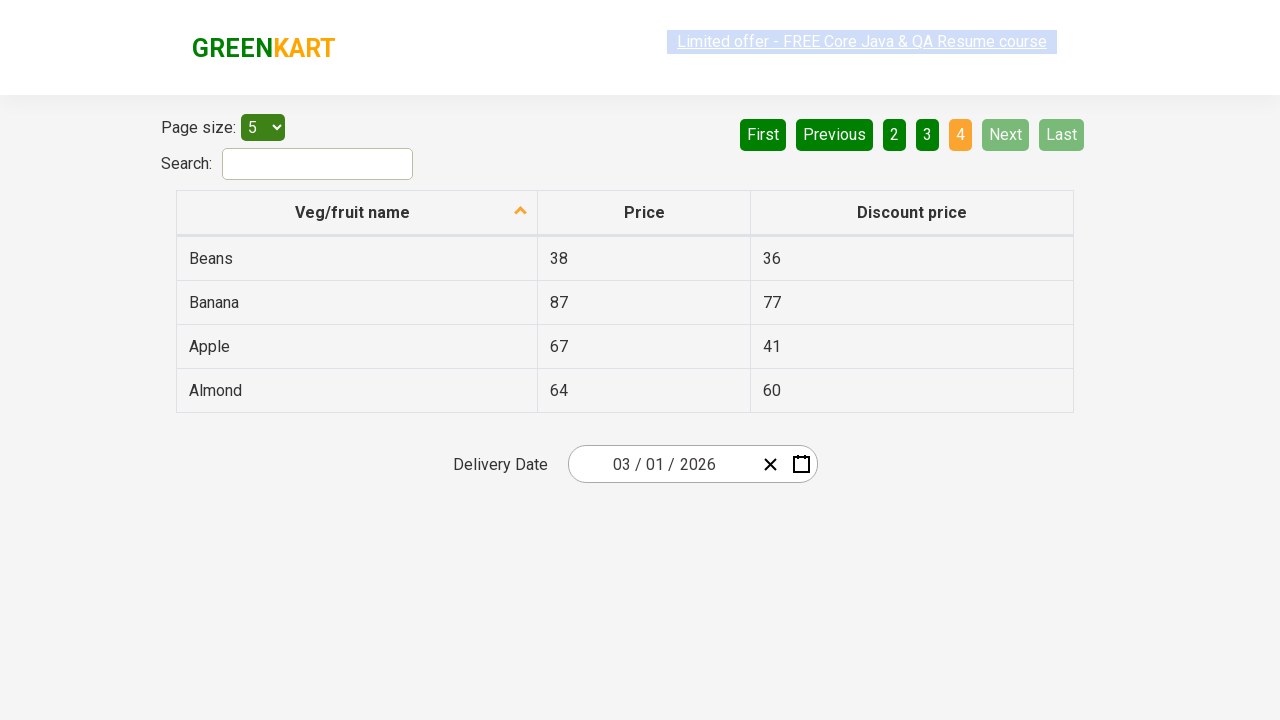

Found 'Apple' product in table cell
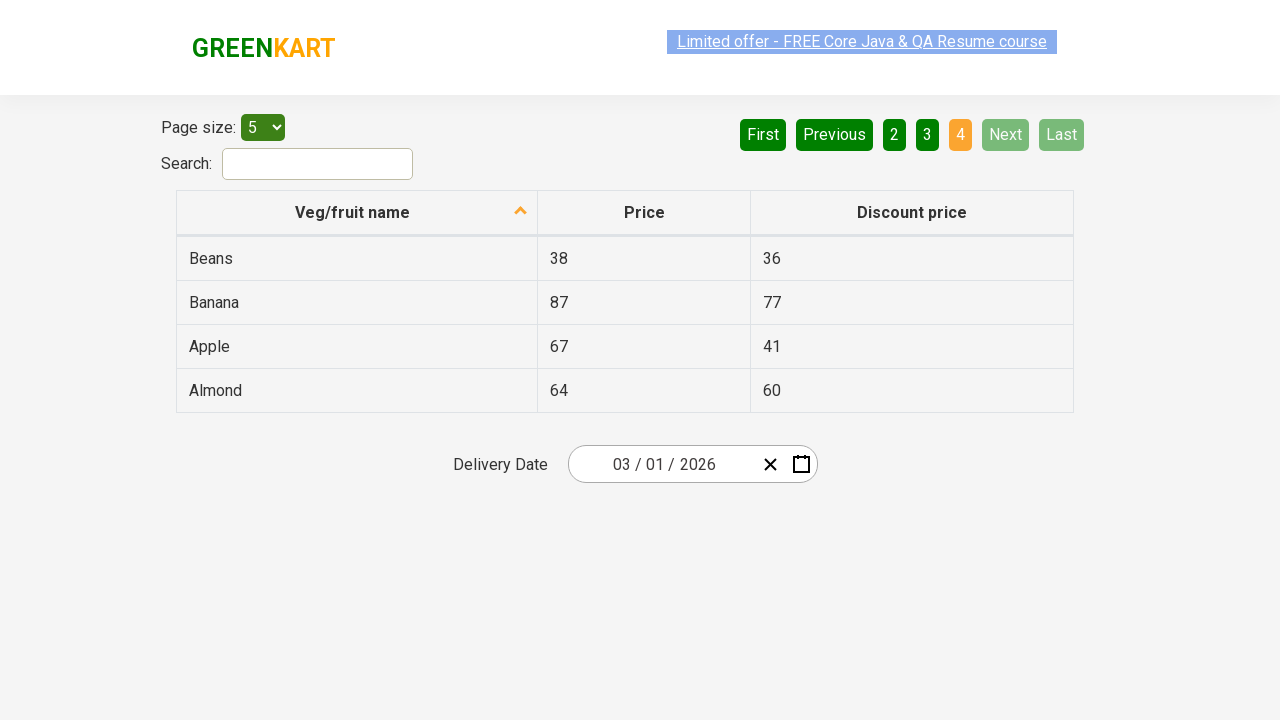

Price cell located and ready for the Apple product
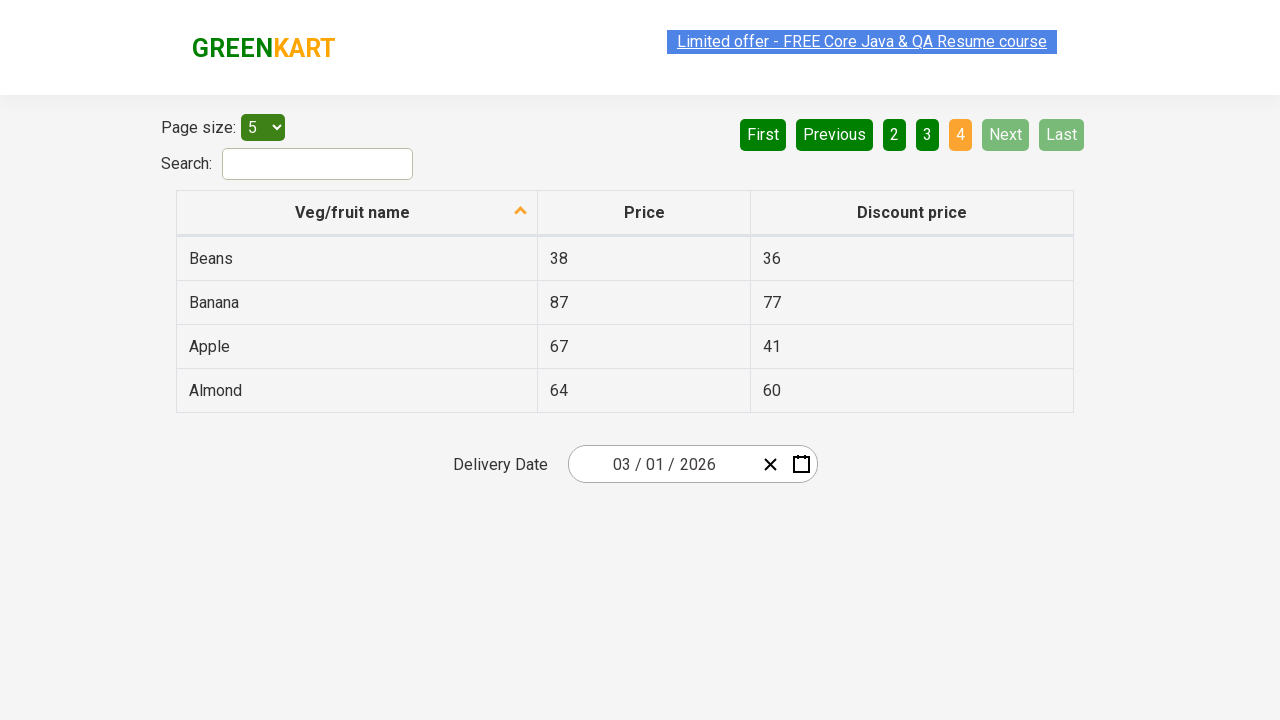

Assertion passed - Apple product successfully found in offers table
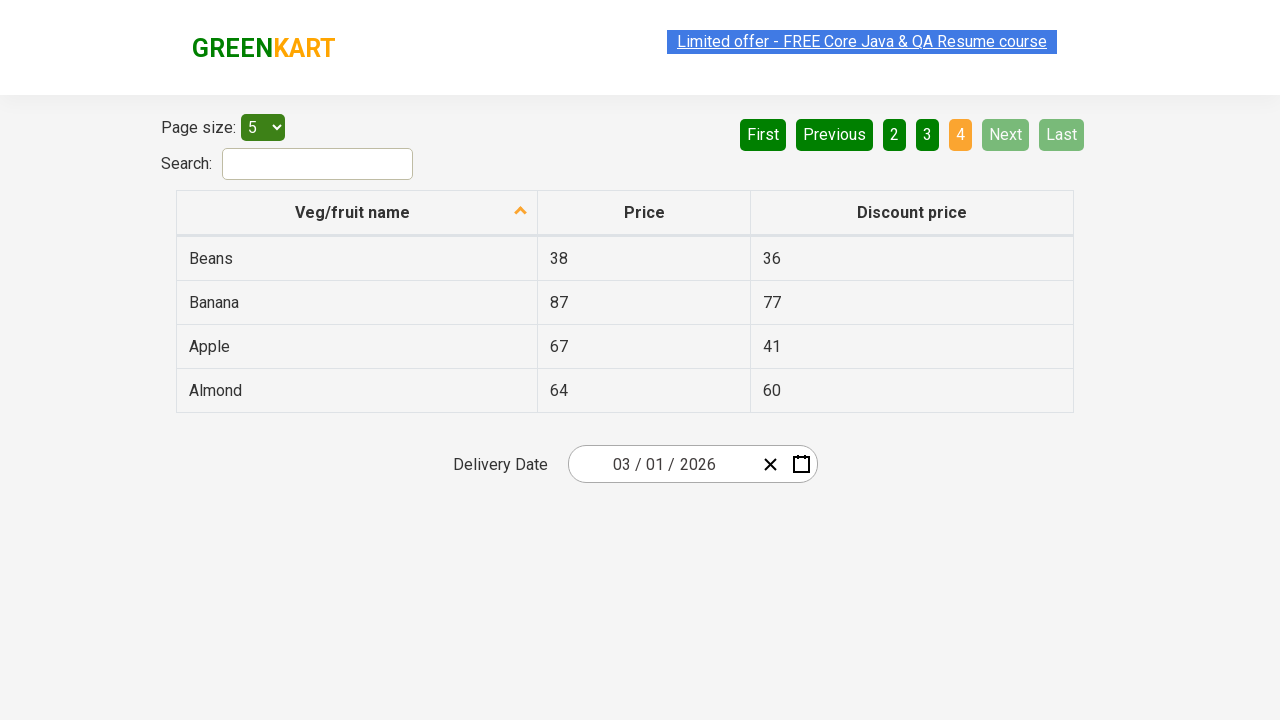

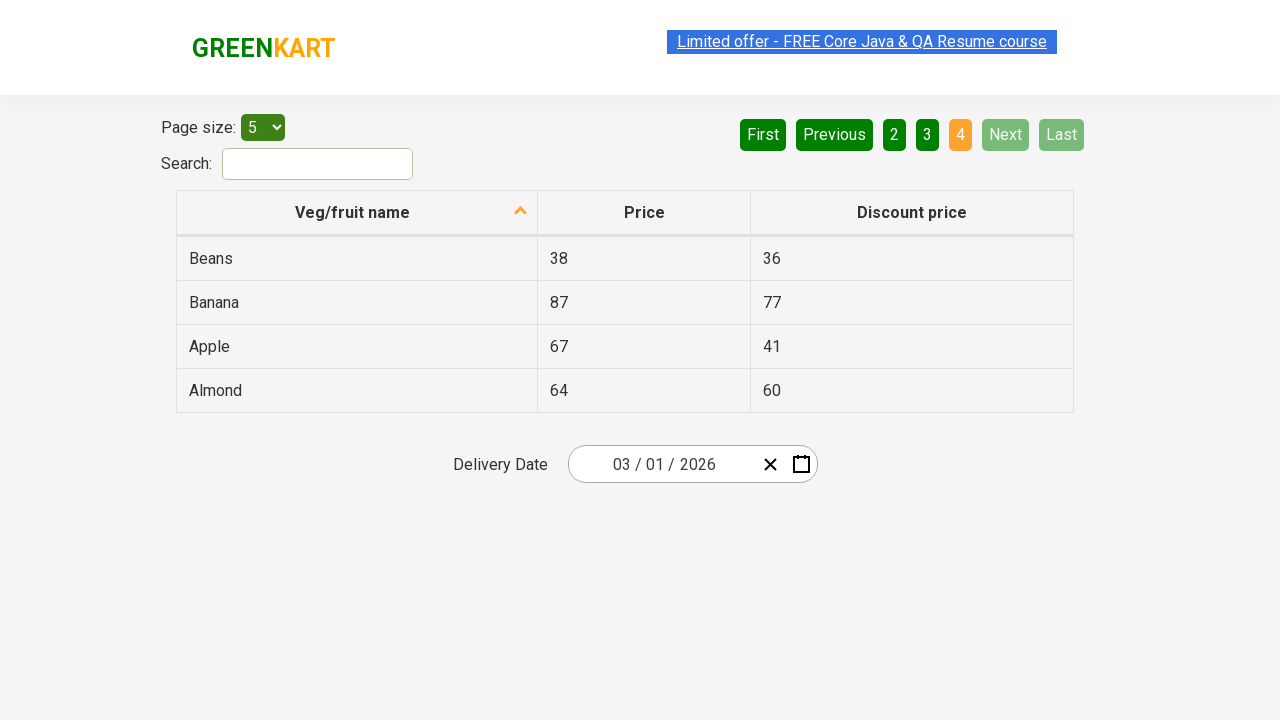